Tests iframe interaction on jQuery UI selectable demo page by switching to a frame, clicking an item, then switching back to click the Download link

Starting URL: https://jqueryui.com/selectable/

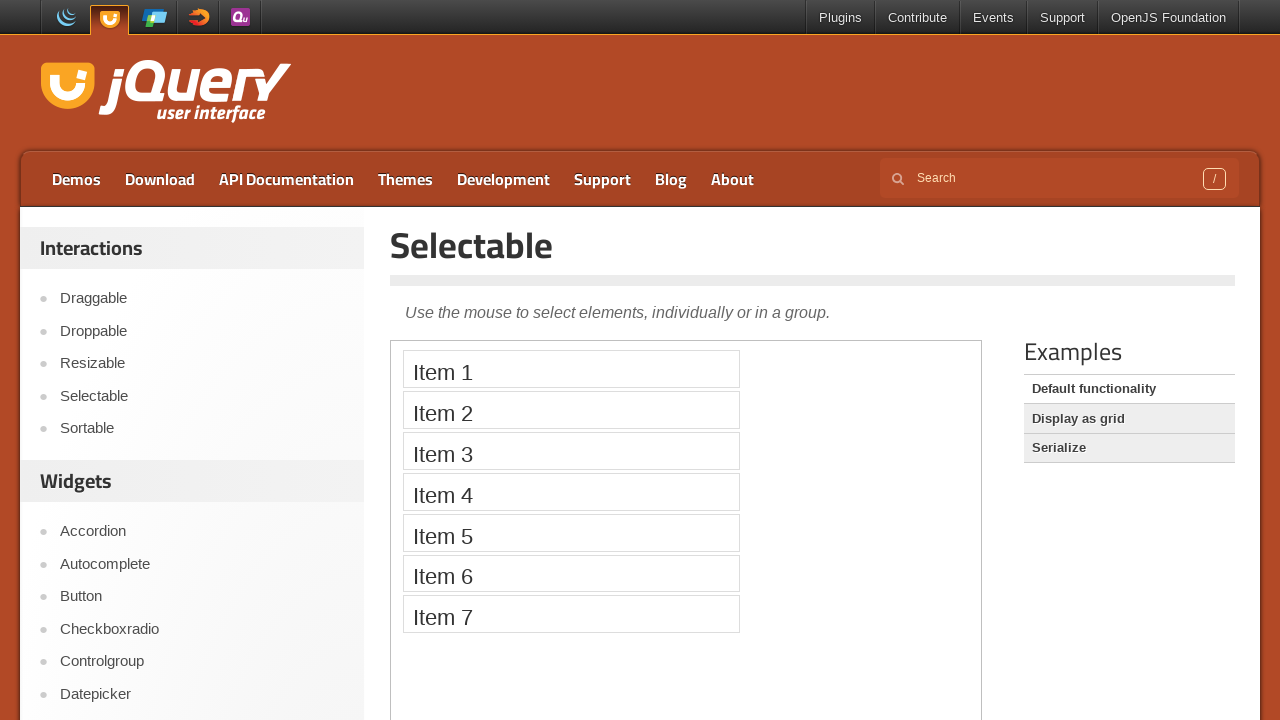

Located the first iframe on the jQuery UI selectable demo page
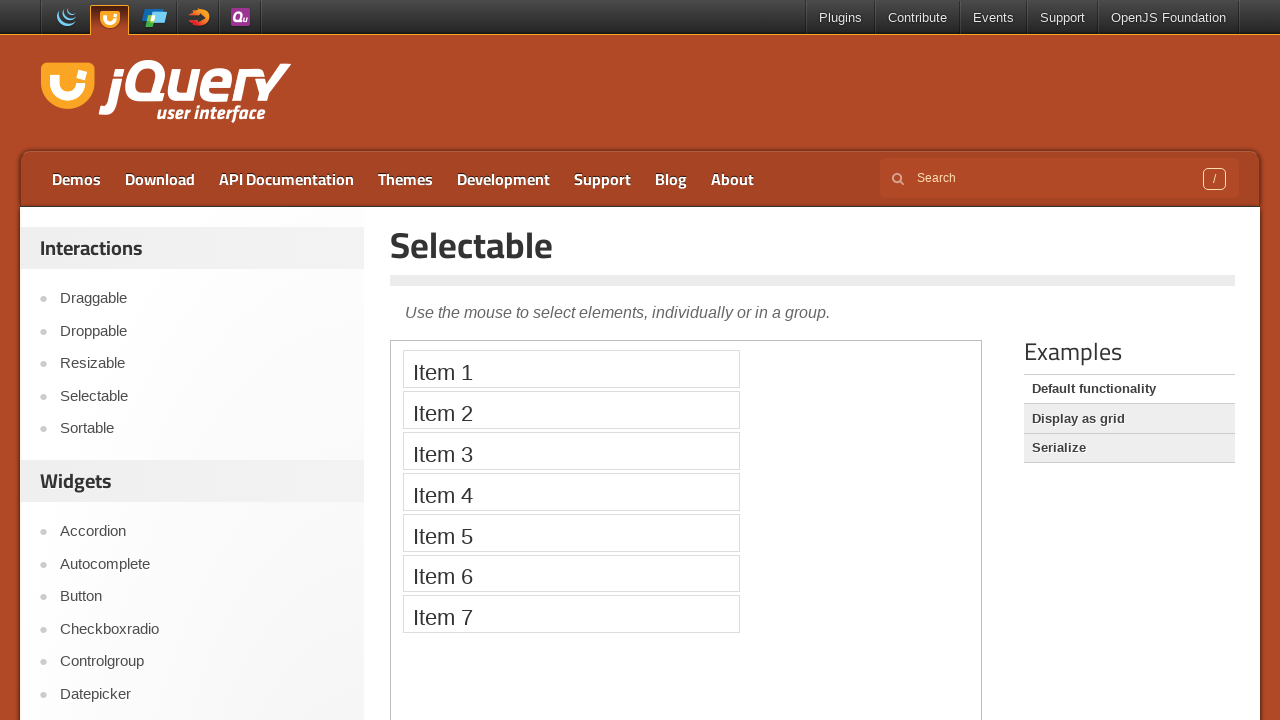

Clicked Item 1 in the iframe at (571, 369) on iframe >> nth=0 >> internal:control=enter-frame >> xpath=//li[text()='Item 1']
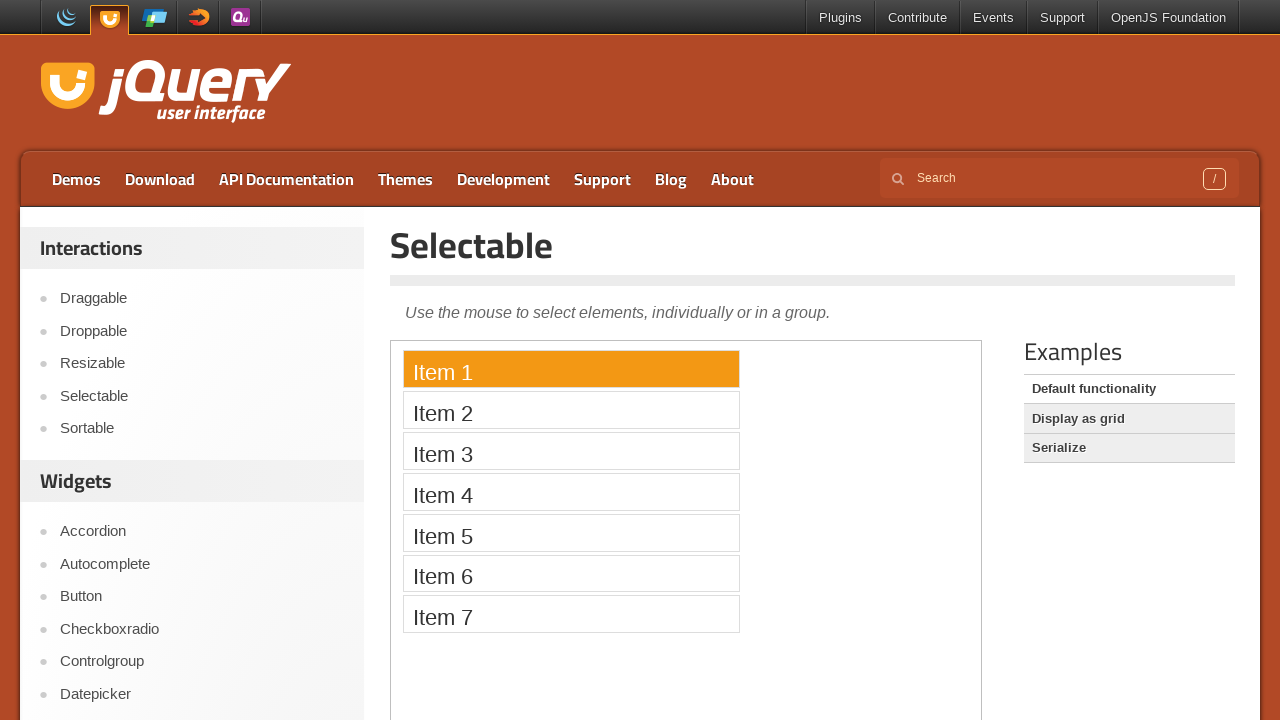

Clicked Download link in main page content at (160, 179) on text=Download
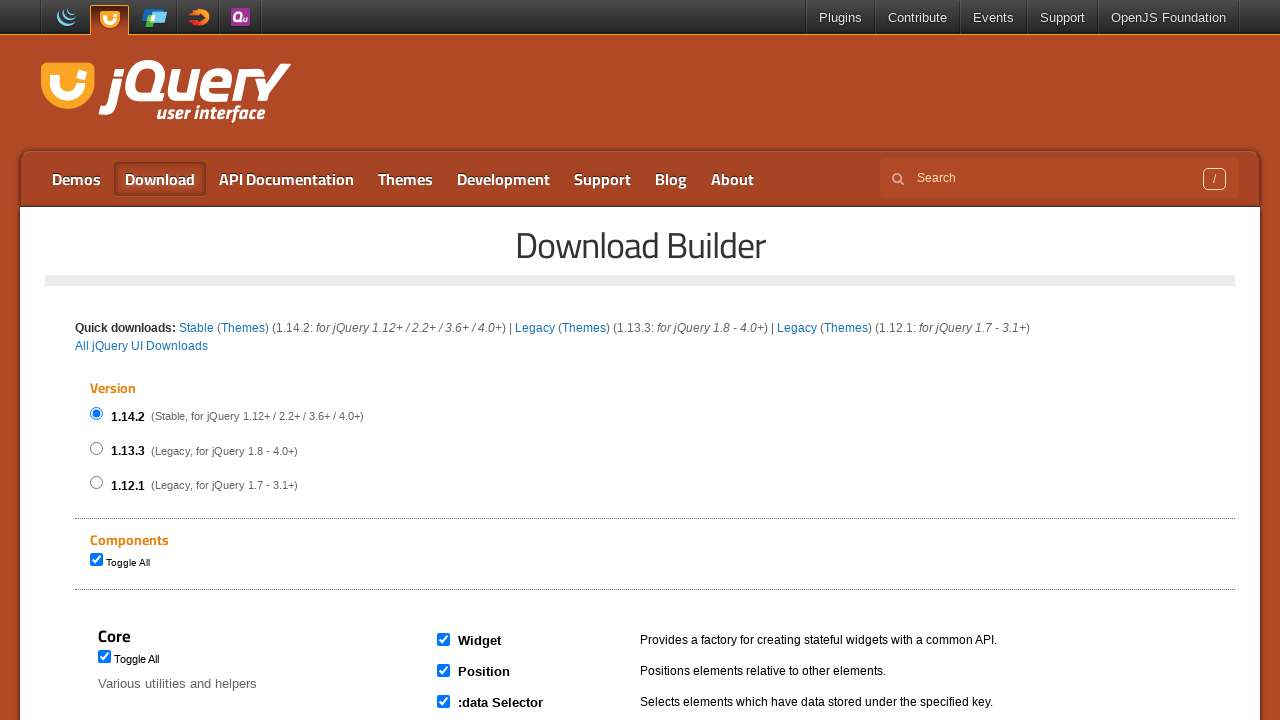

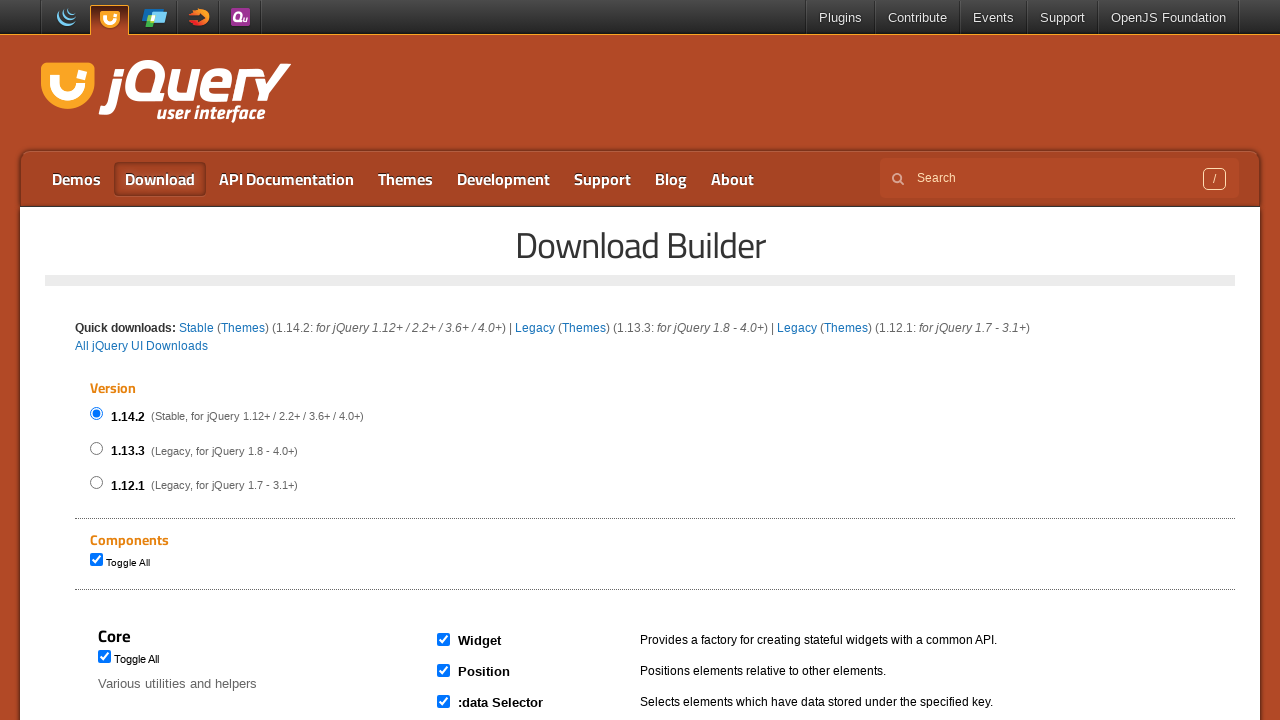